Tests displaying jQuery Growl notification messages on a page by injecting jQuery, jQuery Growl library, and its styles, then triggering notification displays.

Starting URL: http://the-internet.herokuapp.com

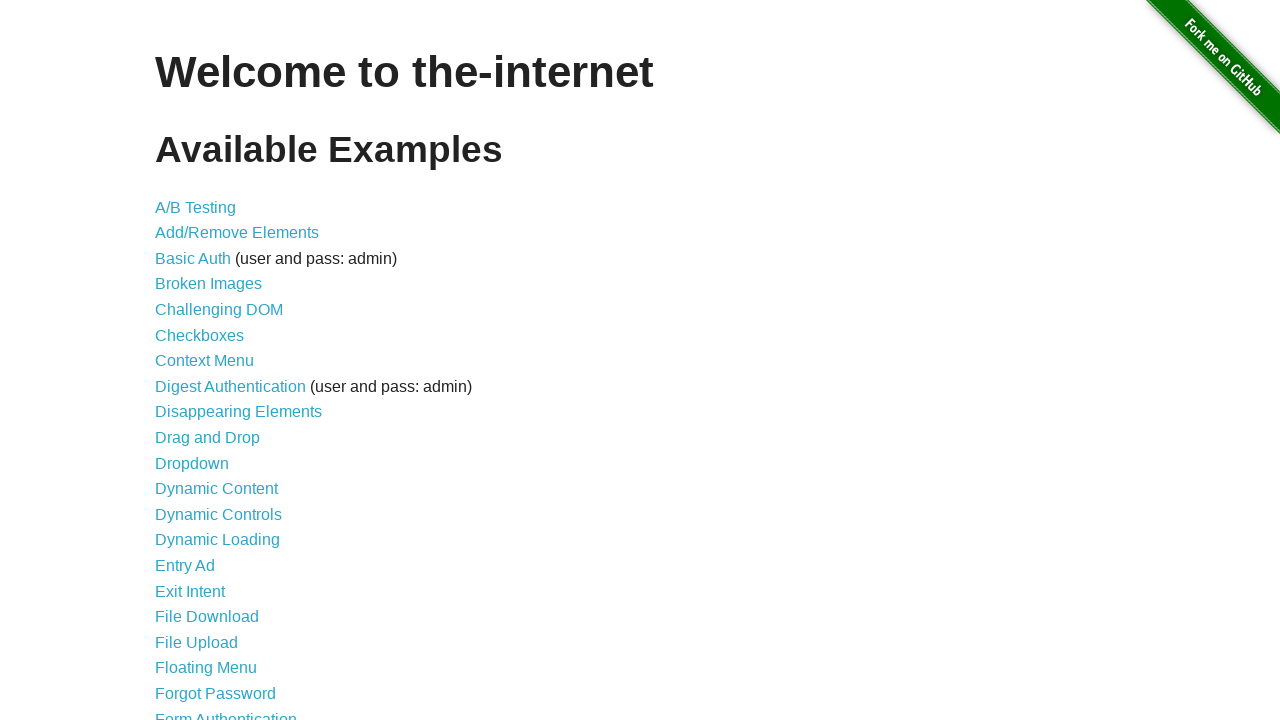

Injected jQuery library into page if not already present
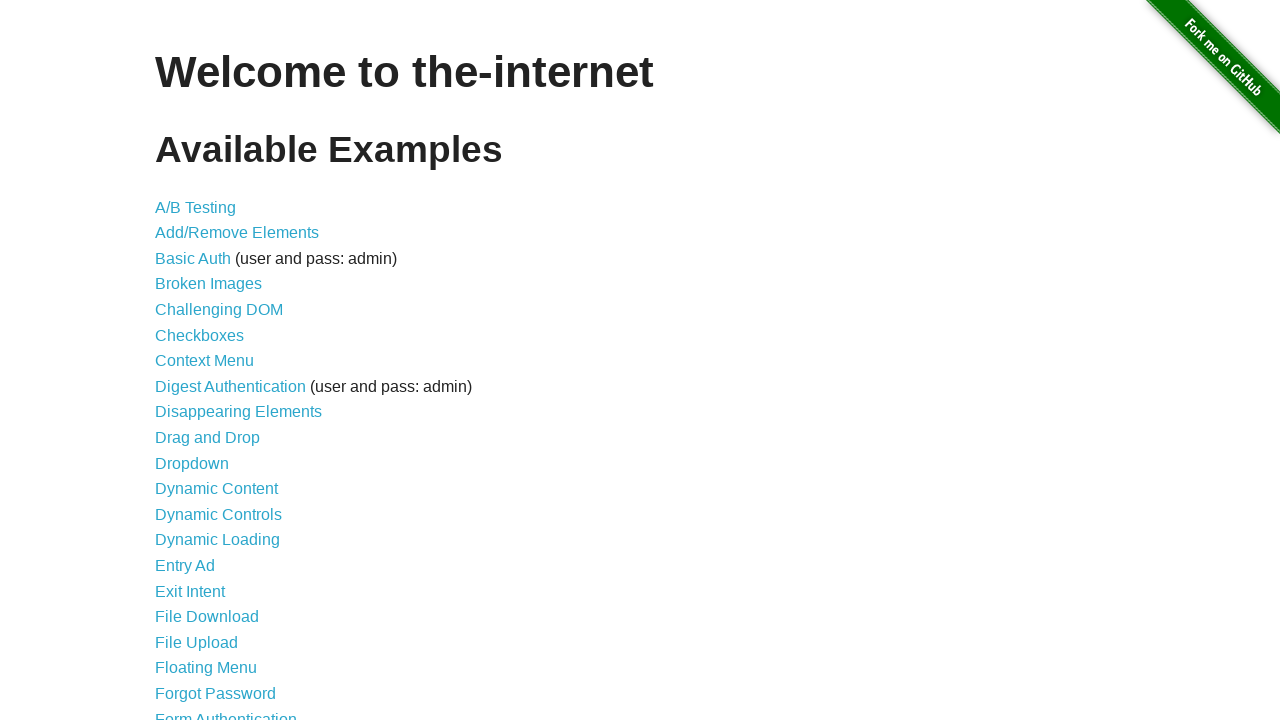

jQuery library loaded successfully
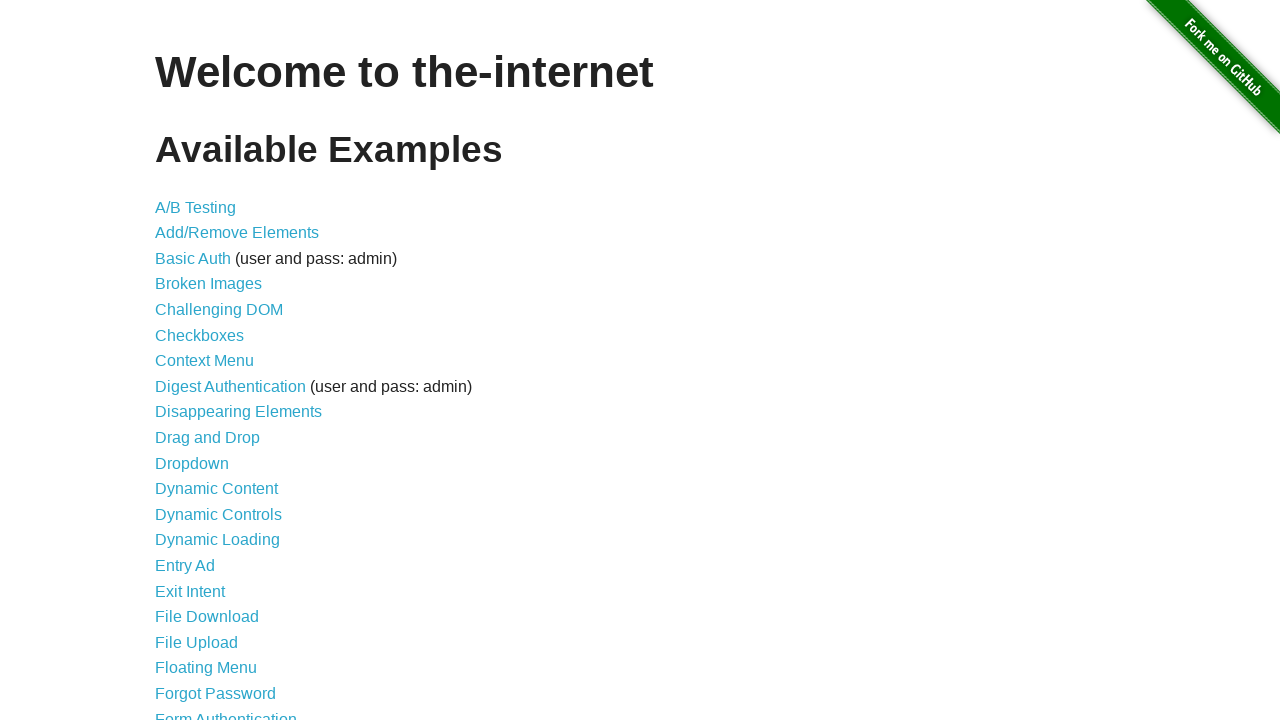

Injected jQuery Growl library into page
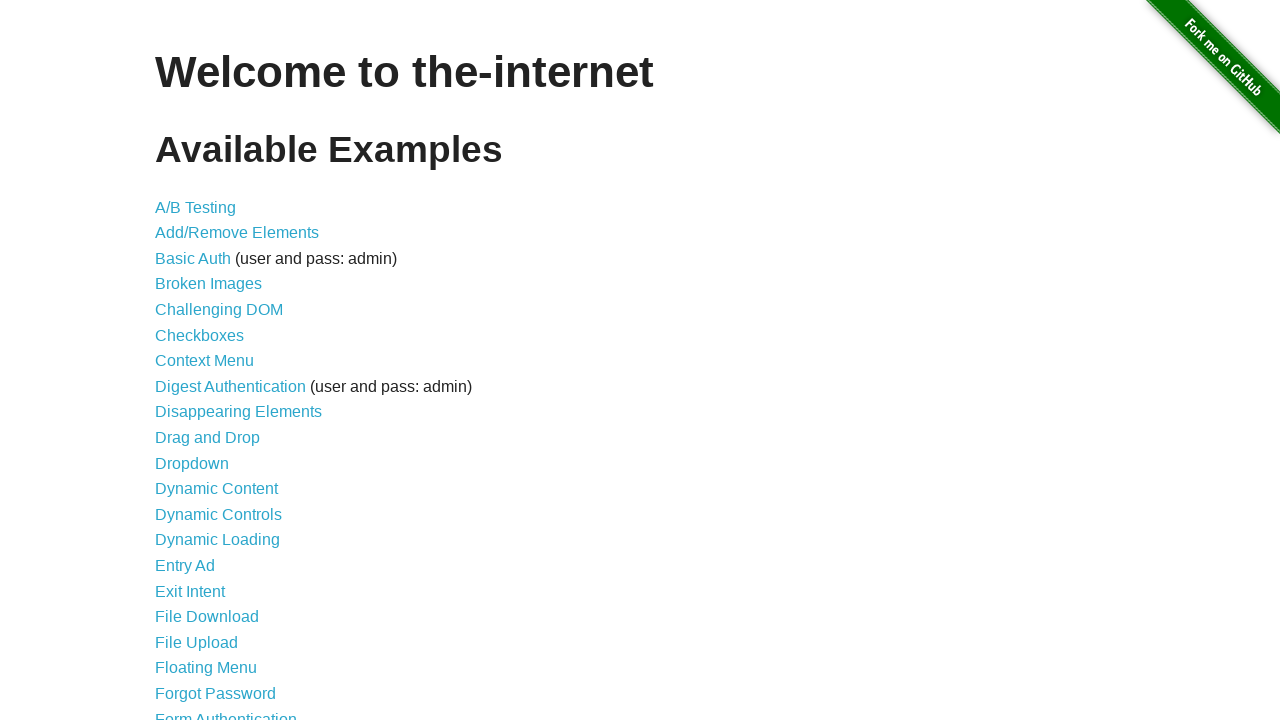

Injected jQuery Growl CSS styles into page
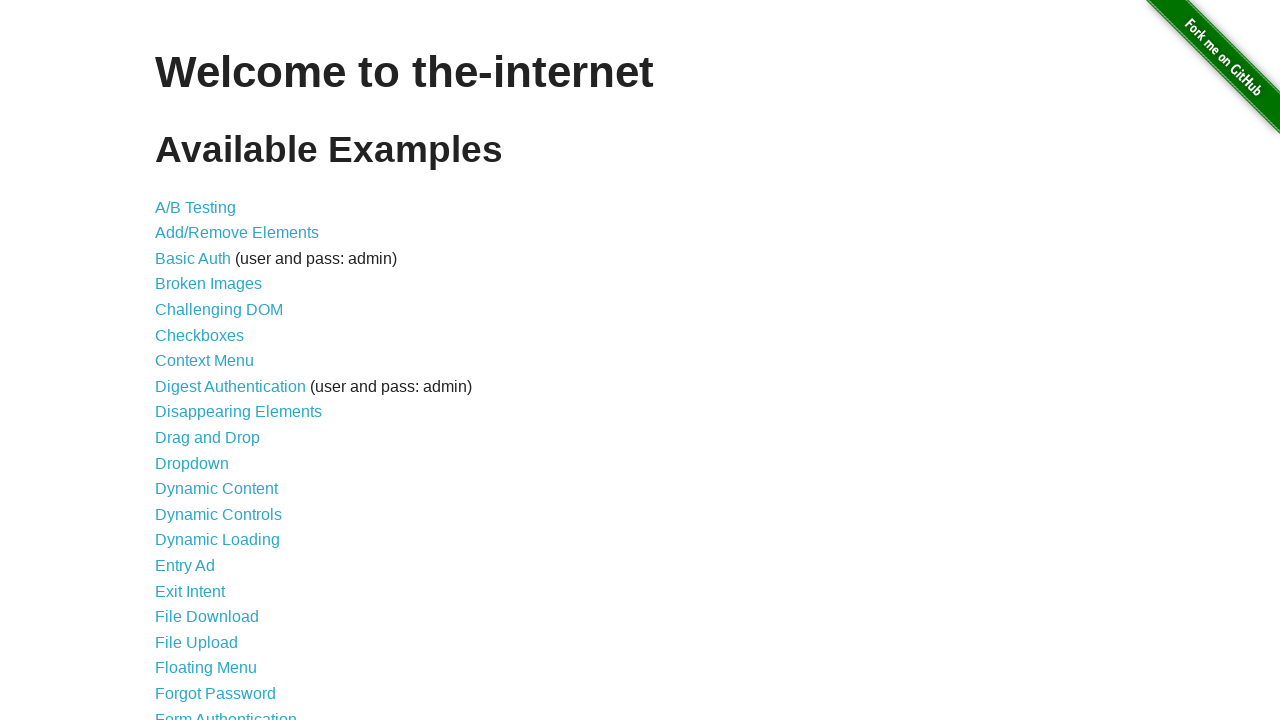

jQuery Growl library loaded and ready to use
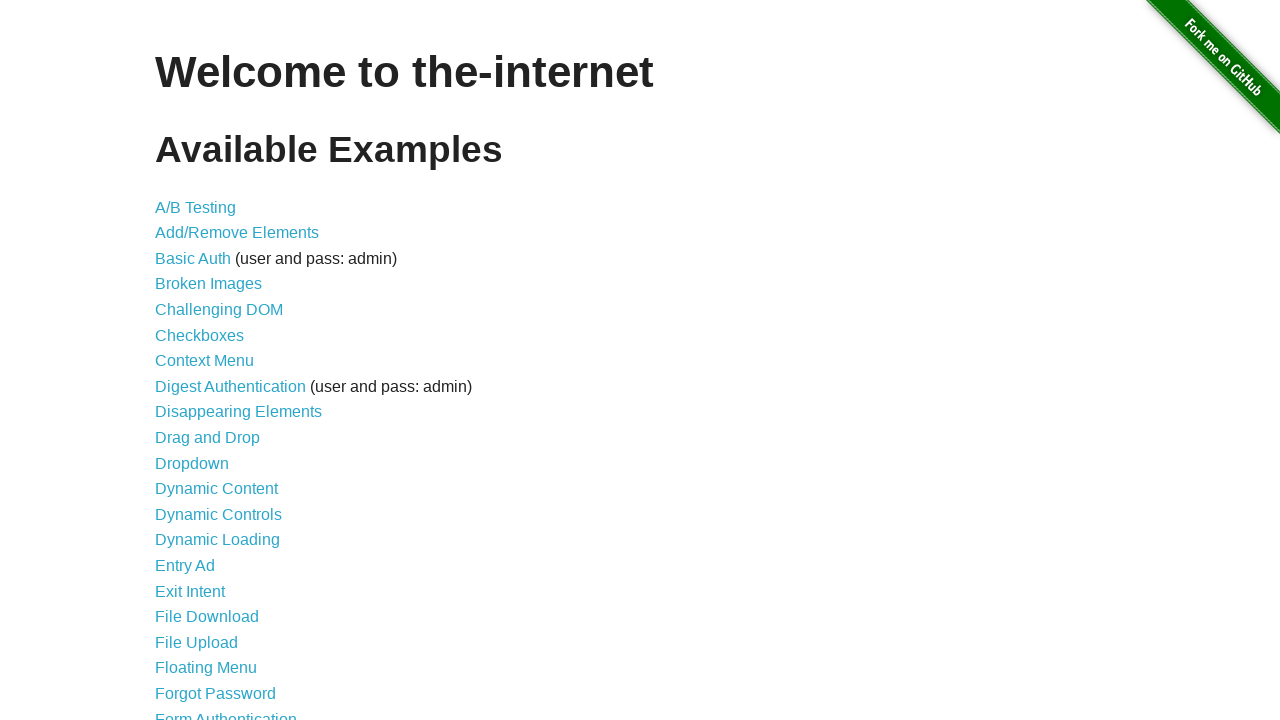

Triggered jQuery Growl notification with title 'GET' and message '/'
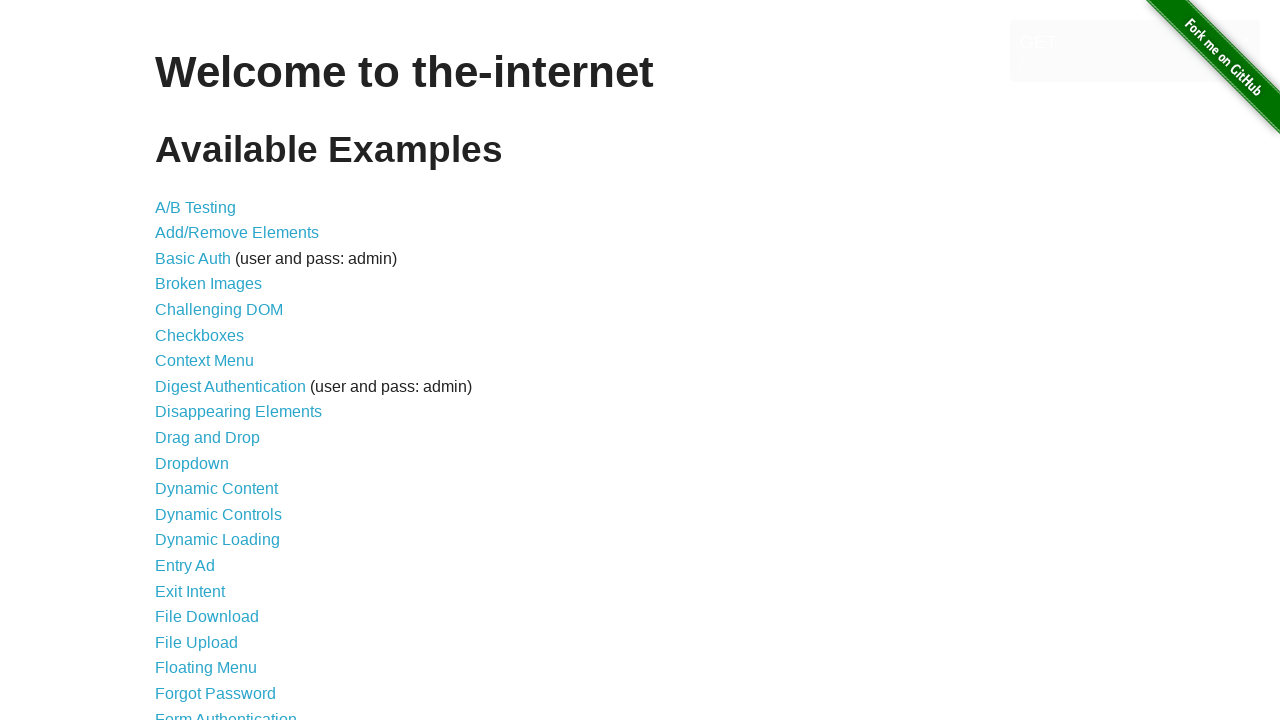

Waited 2 seconds to view the notification
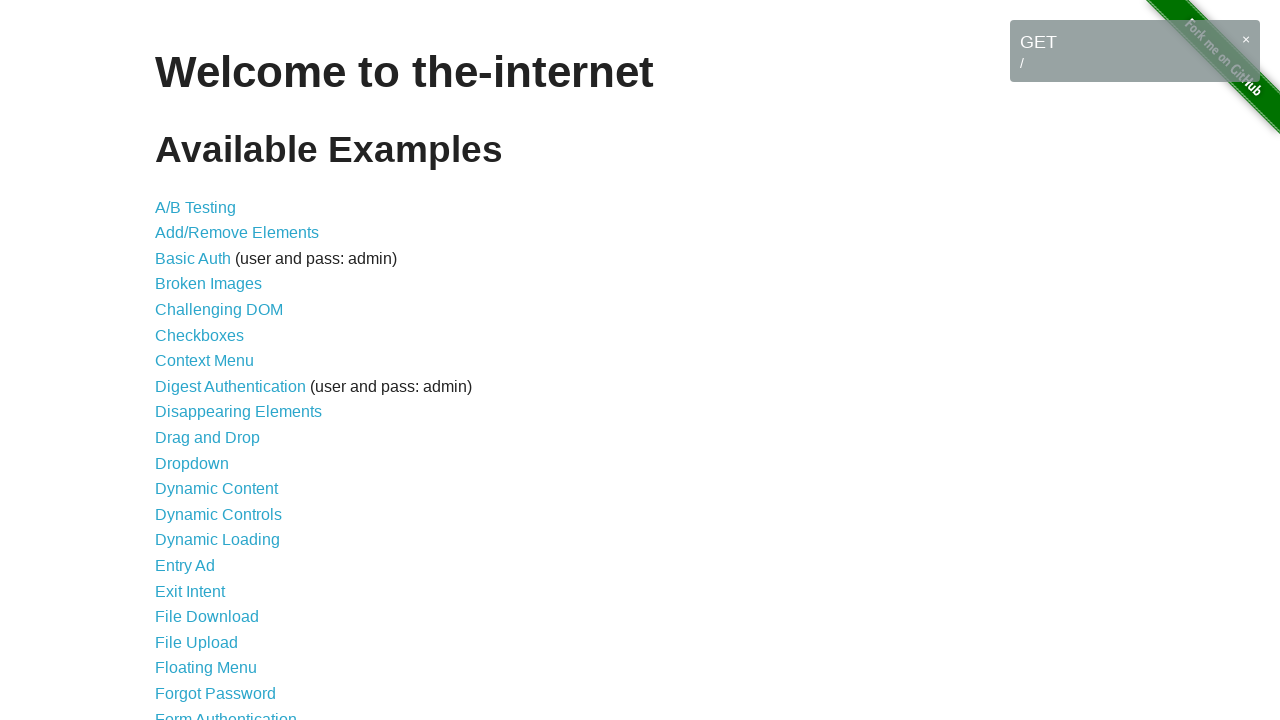

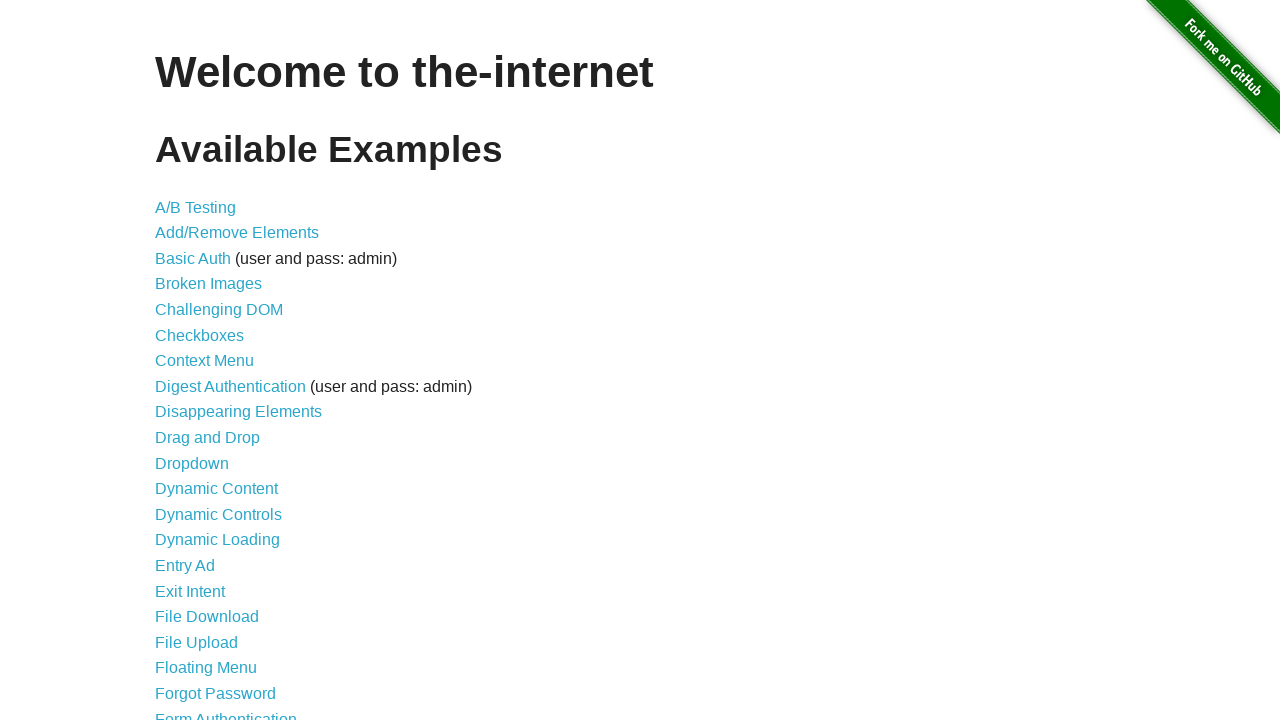